Tests window handling functionality by opening a new window, switching between windows, and verifying content in both parent and child windows

Starting URL: http://the-internet.herokuapp.com/

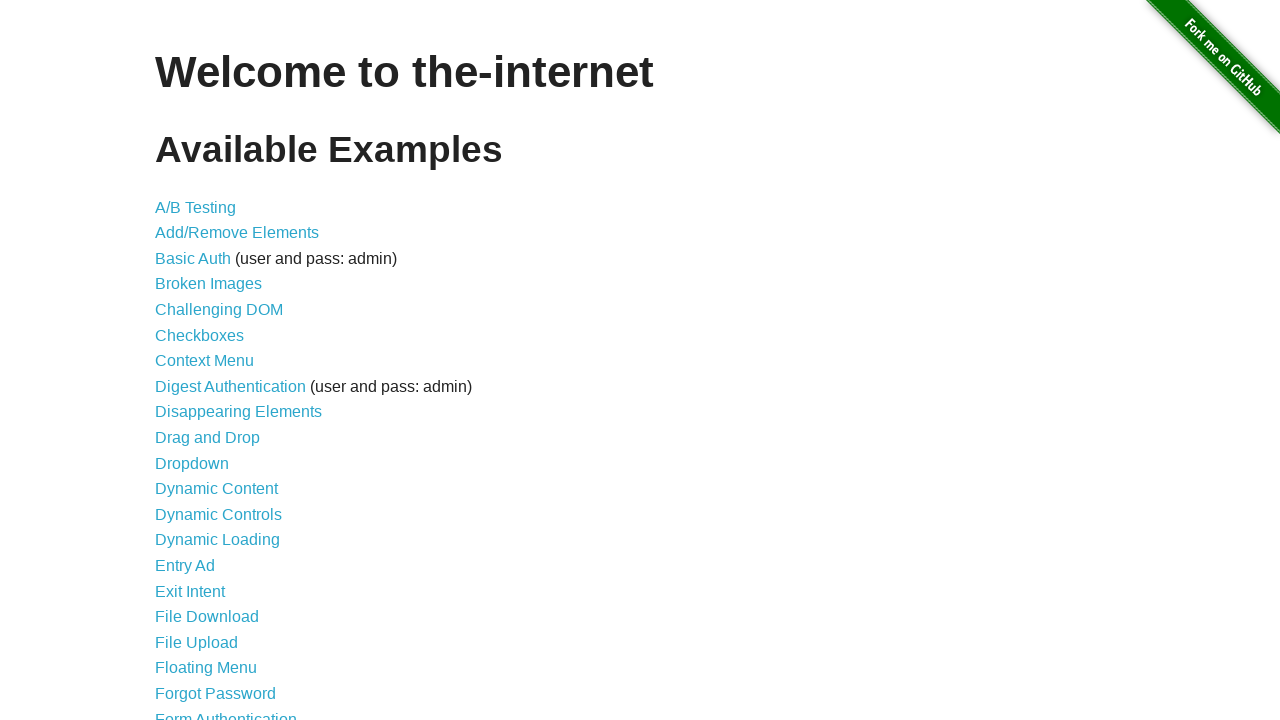

Clicked on Multiple Windows link to navigate to windows page at (218, 369) on a[href*='windows']
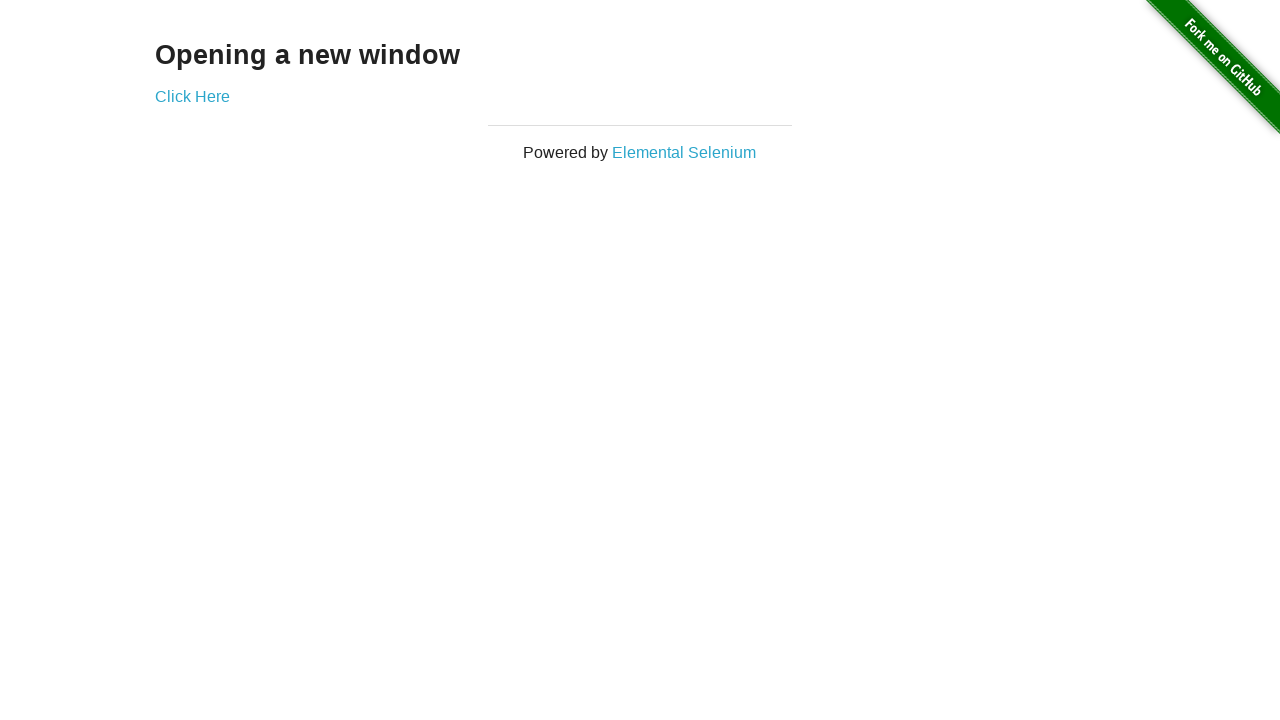

Clicked link to open a new child window at (192, 96) on a[href*='windows']
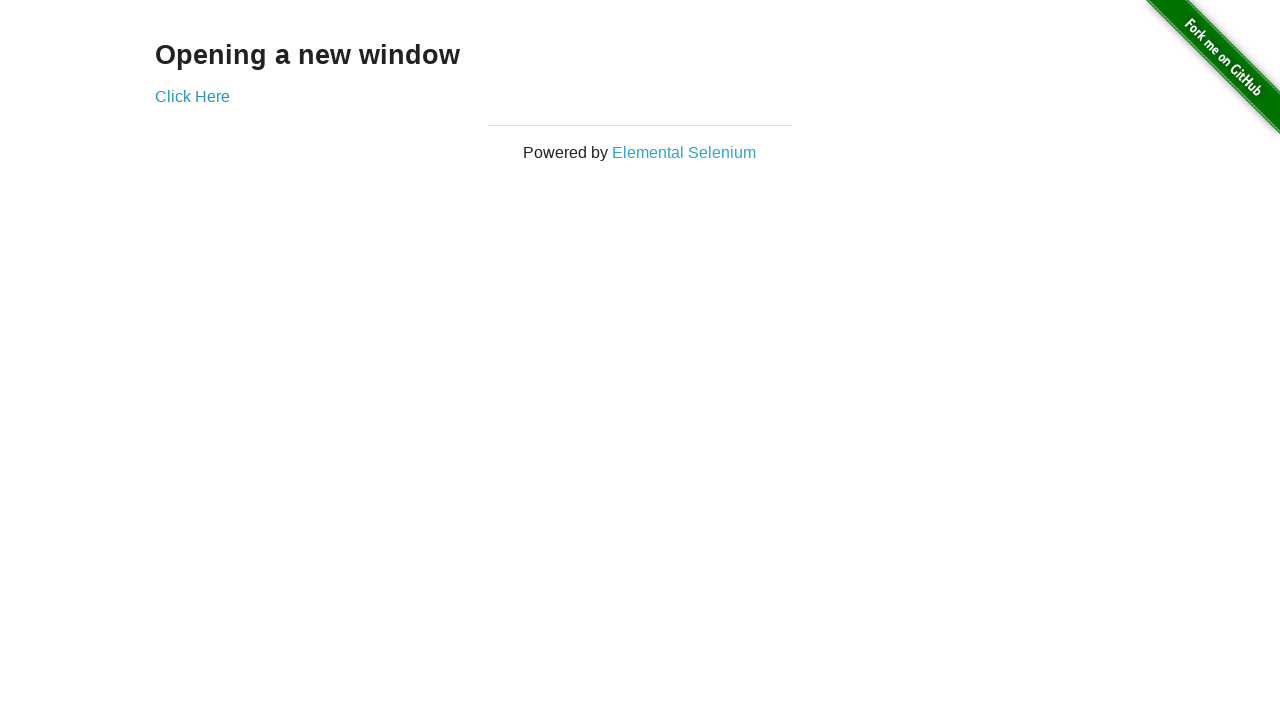

Retrieved all open pages/windows from context
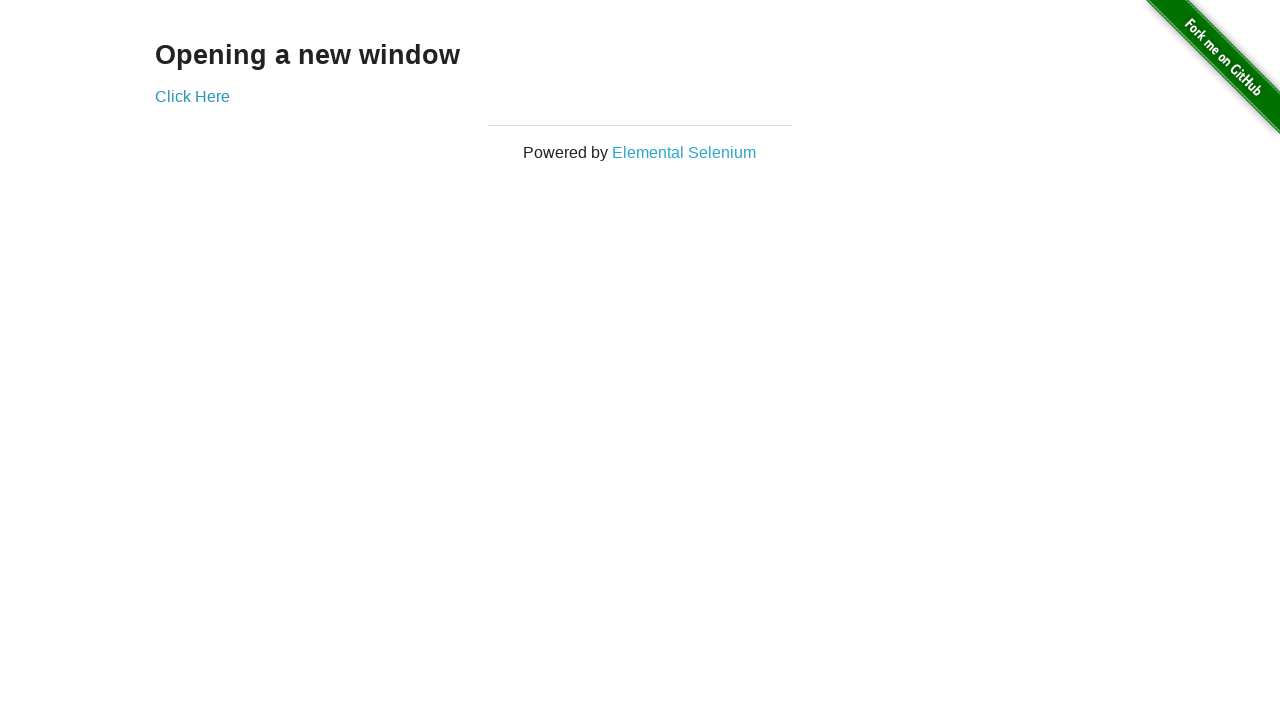

Switched to child window (last opened page)
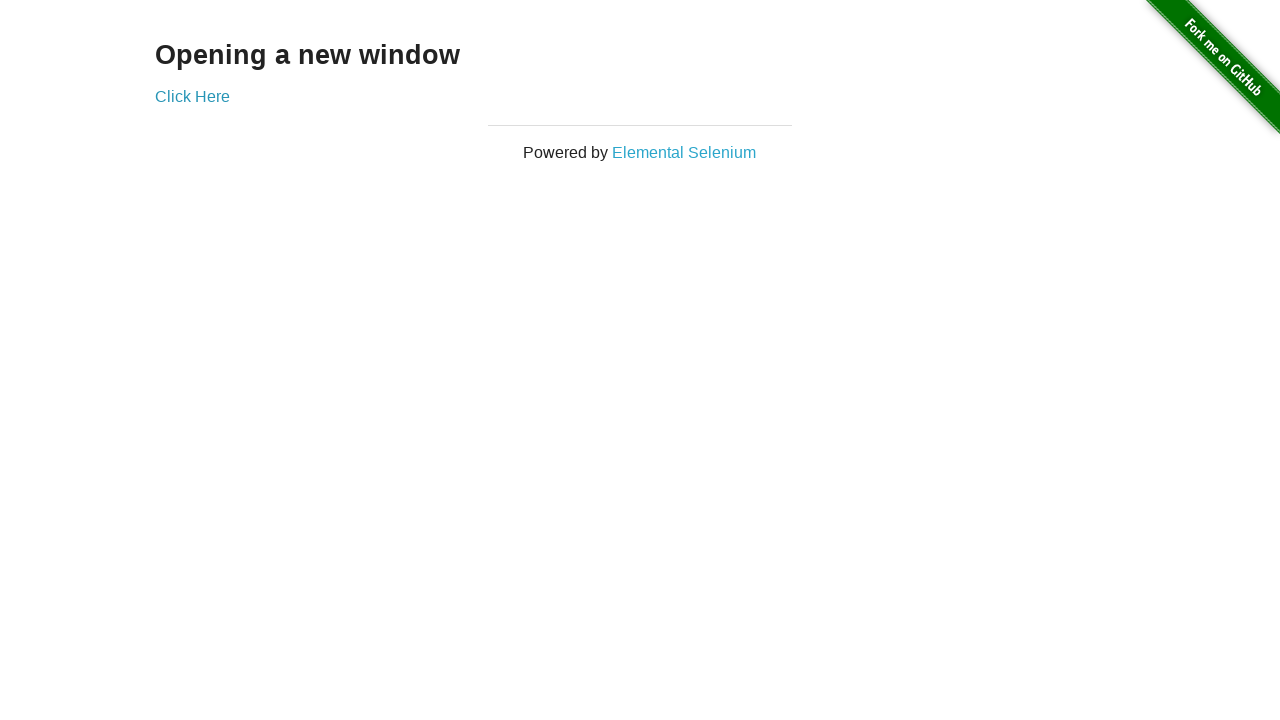

Verified content in child window - h3 element loaded
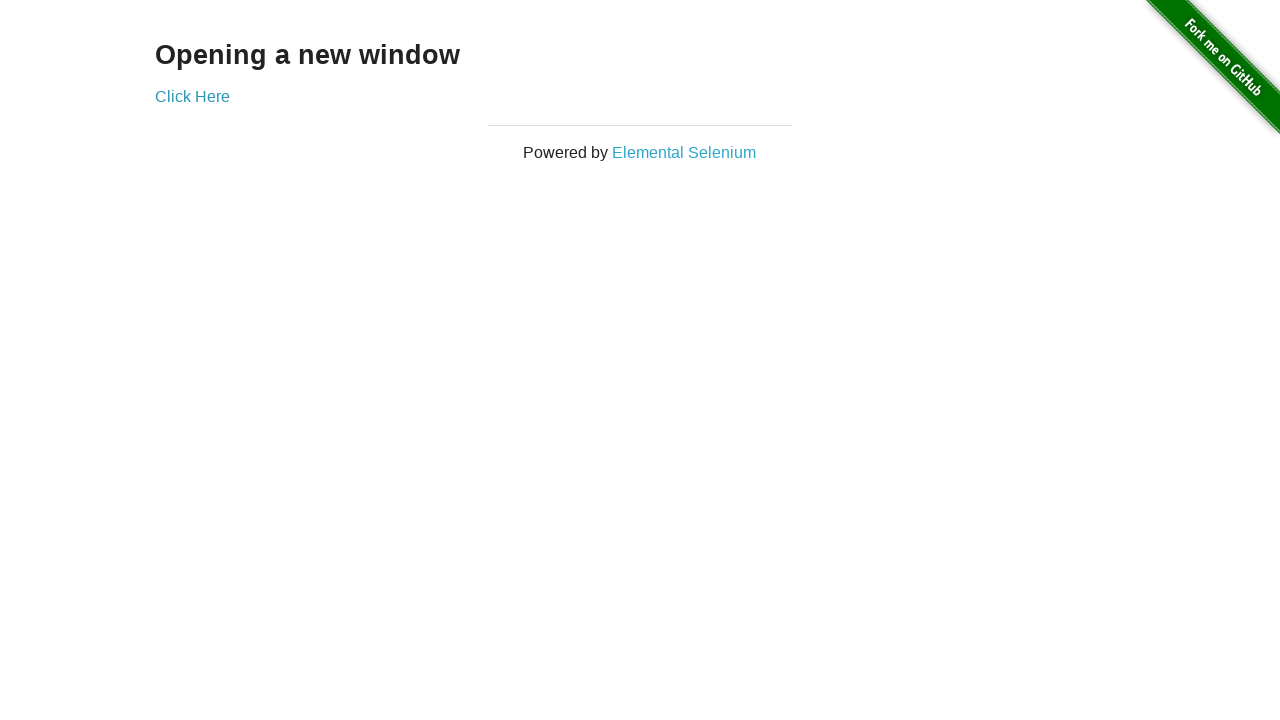

Switched back to parent window (first opened page)
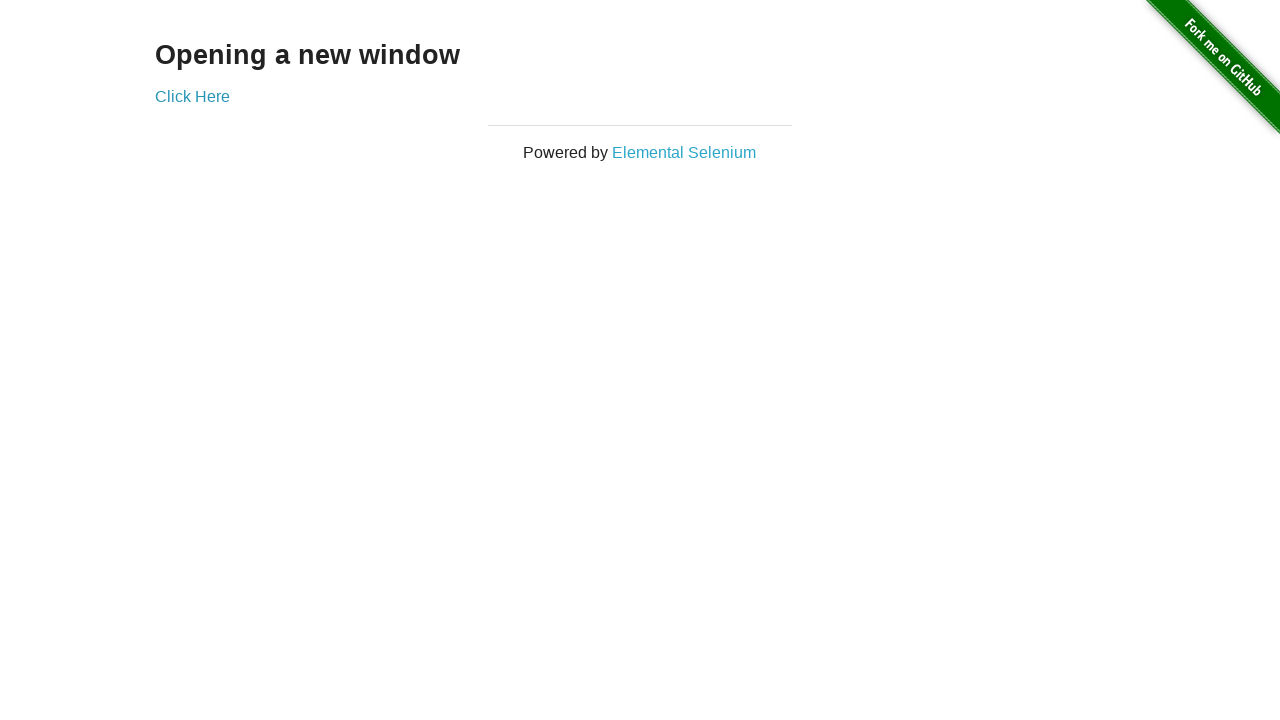

Verified content in parent window - h3 element in content div loaded
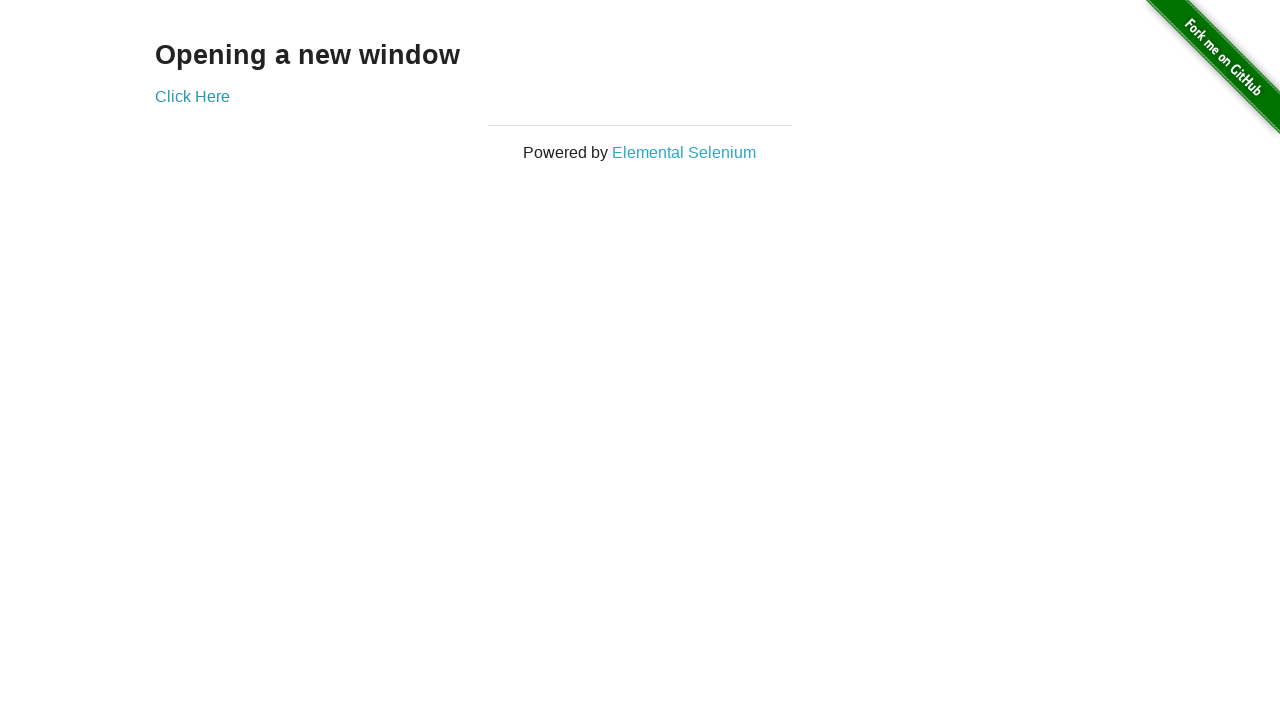

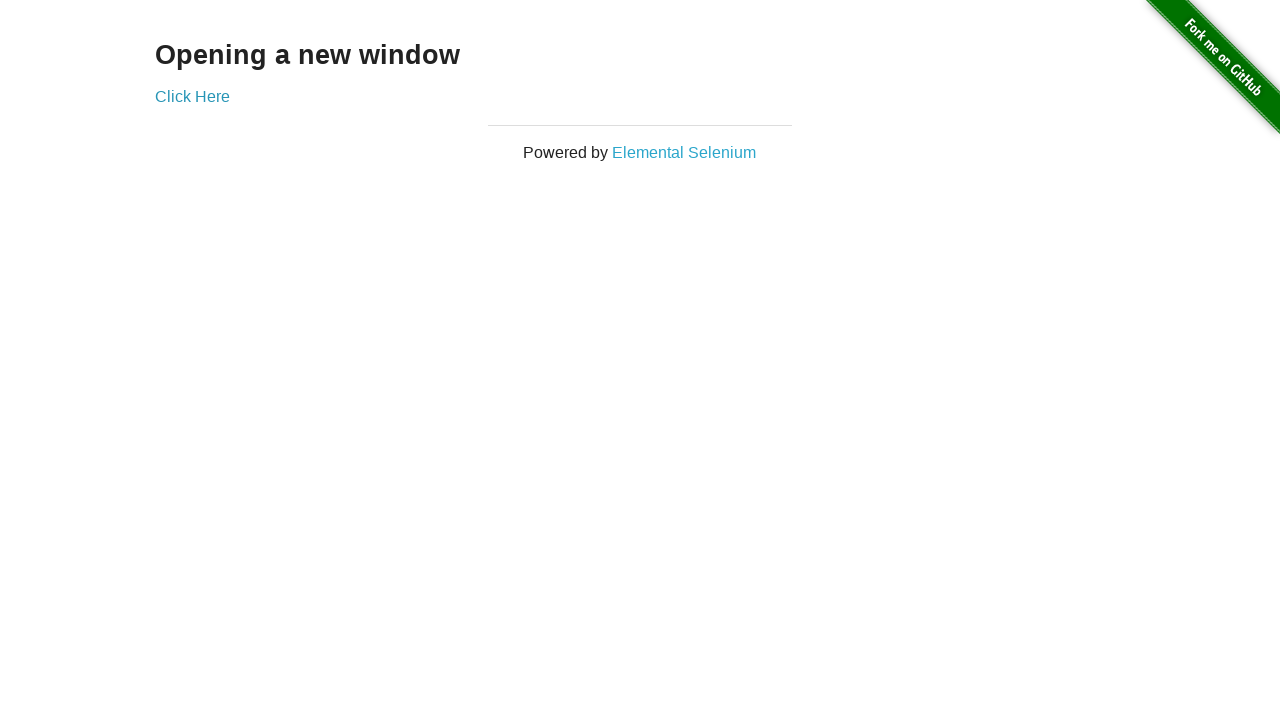